Tests radio button and checkbox interactions on a practice form, including selecting different car brands and toggling checkbox states

Starting URL: https://www.letskodeit.com/practice

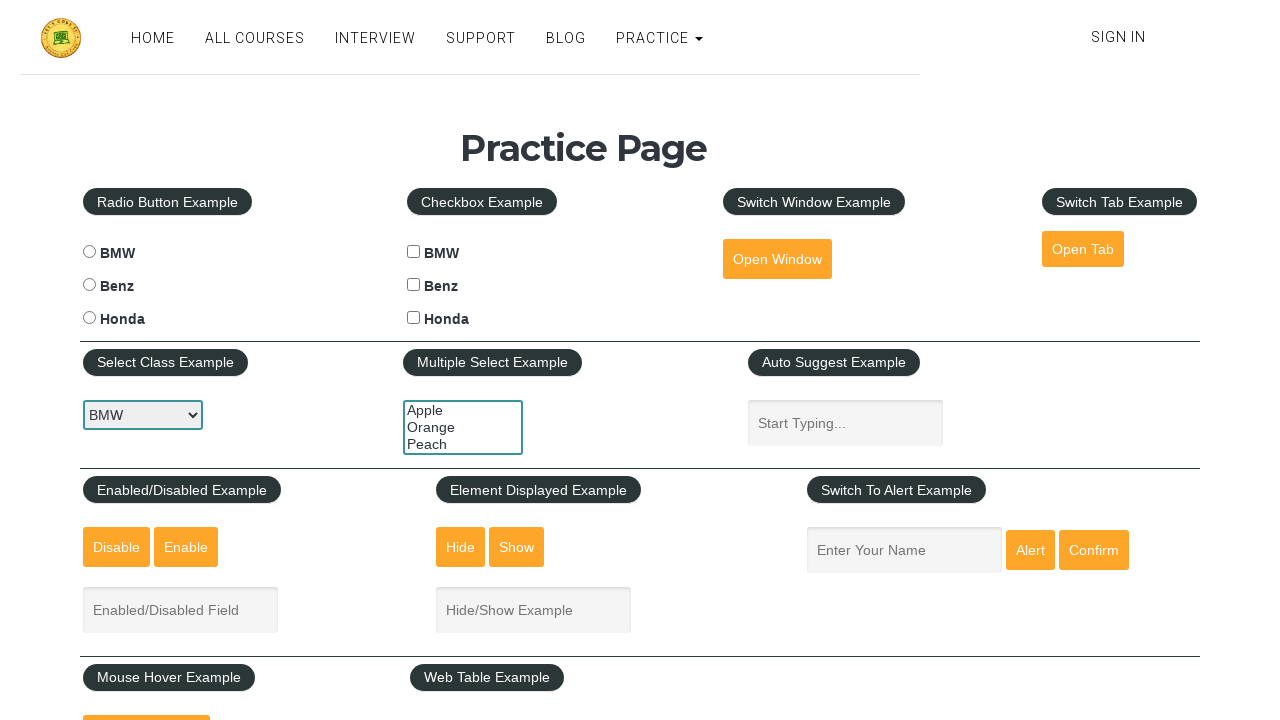

Clicked BMW radio button at (89, 252) on #bmwradio
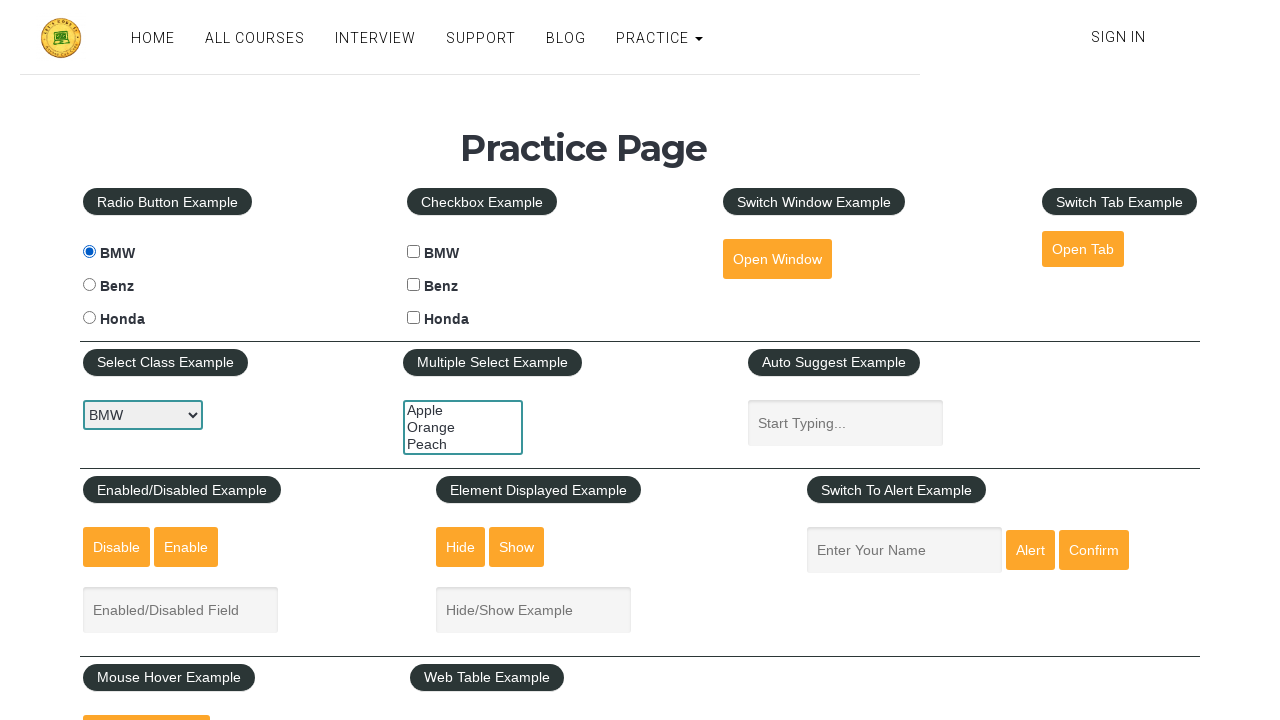

Checked if BMW radio button is selected
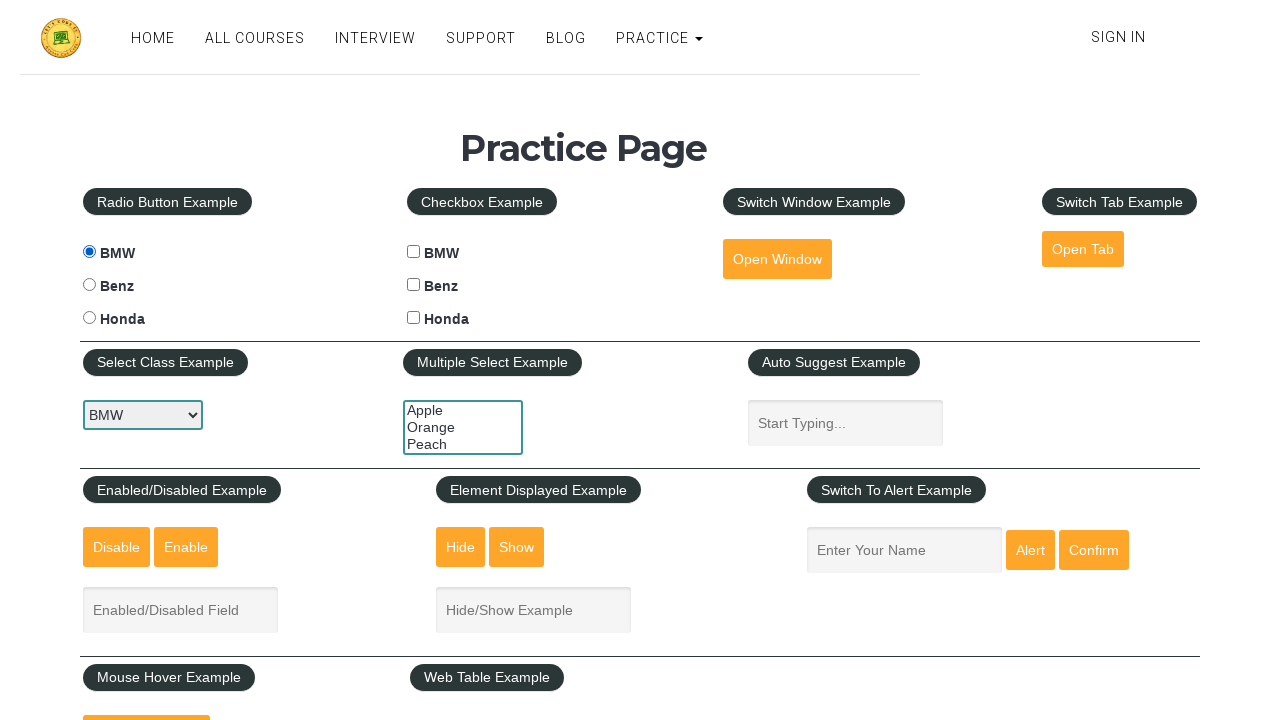

Clicked BMW radio button again at (89, 252) on #bmwradio
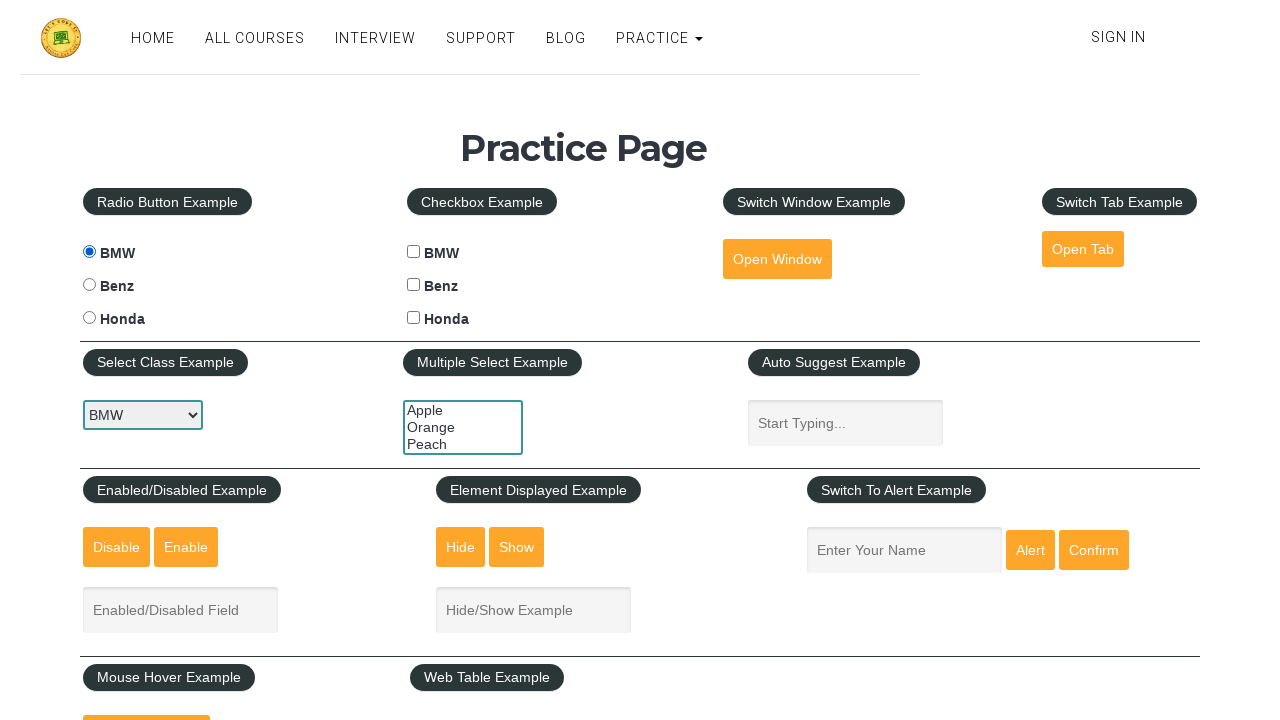

Clicked BENZ radio button at (89, 285) on #benzradio
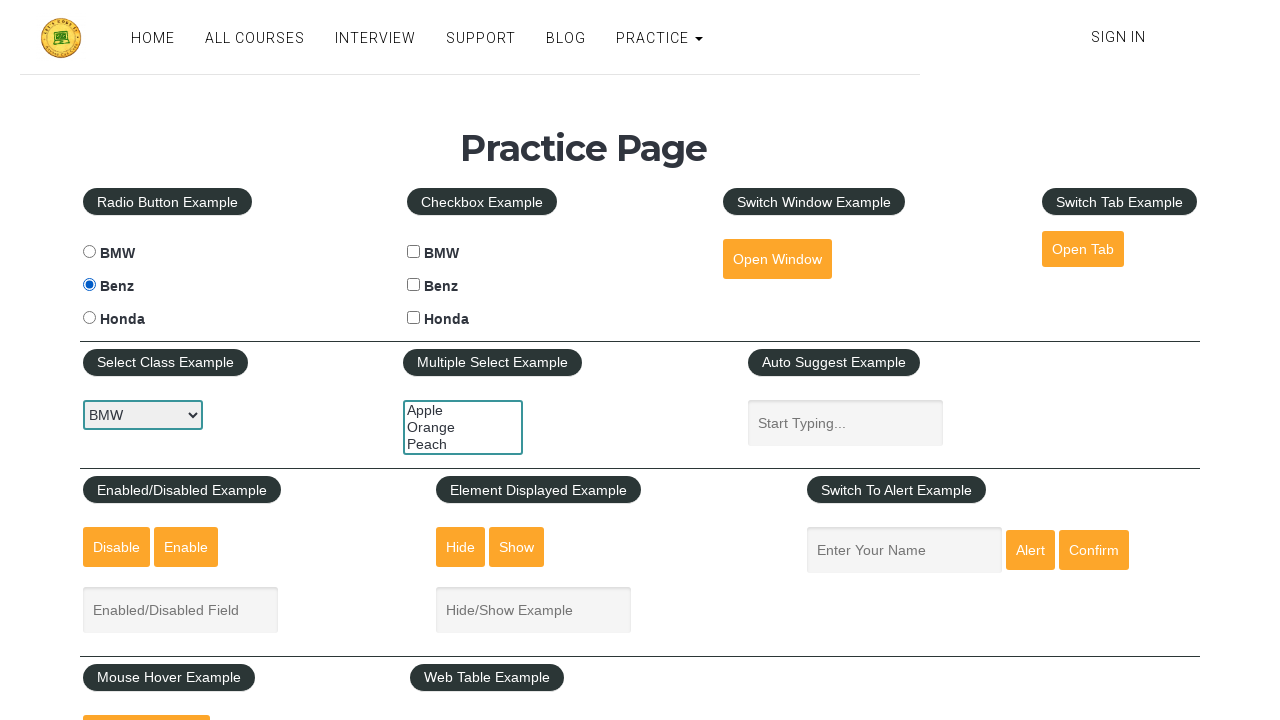

Clicked Honda radio button at (89, 318) on #hondaradio
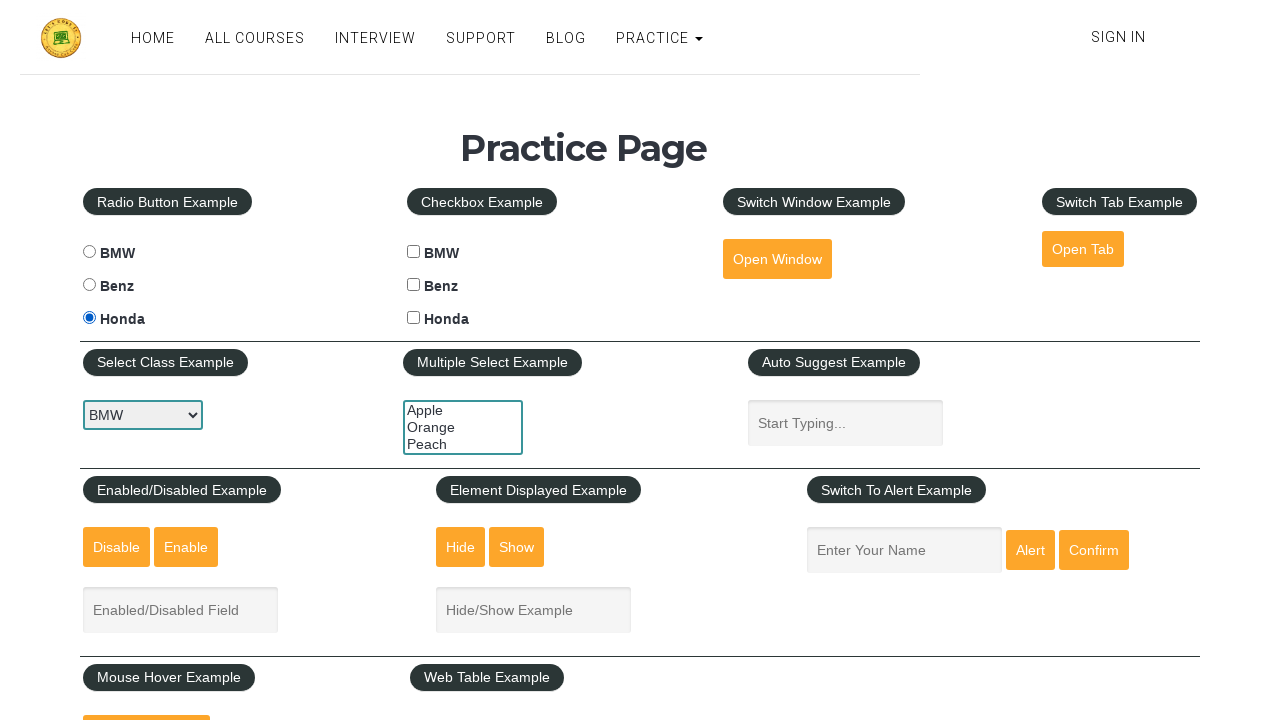

Clicked BMW checkbox at (414, 252) on #bmwcheck
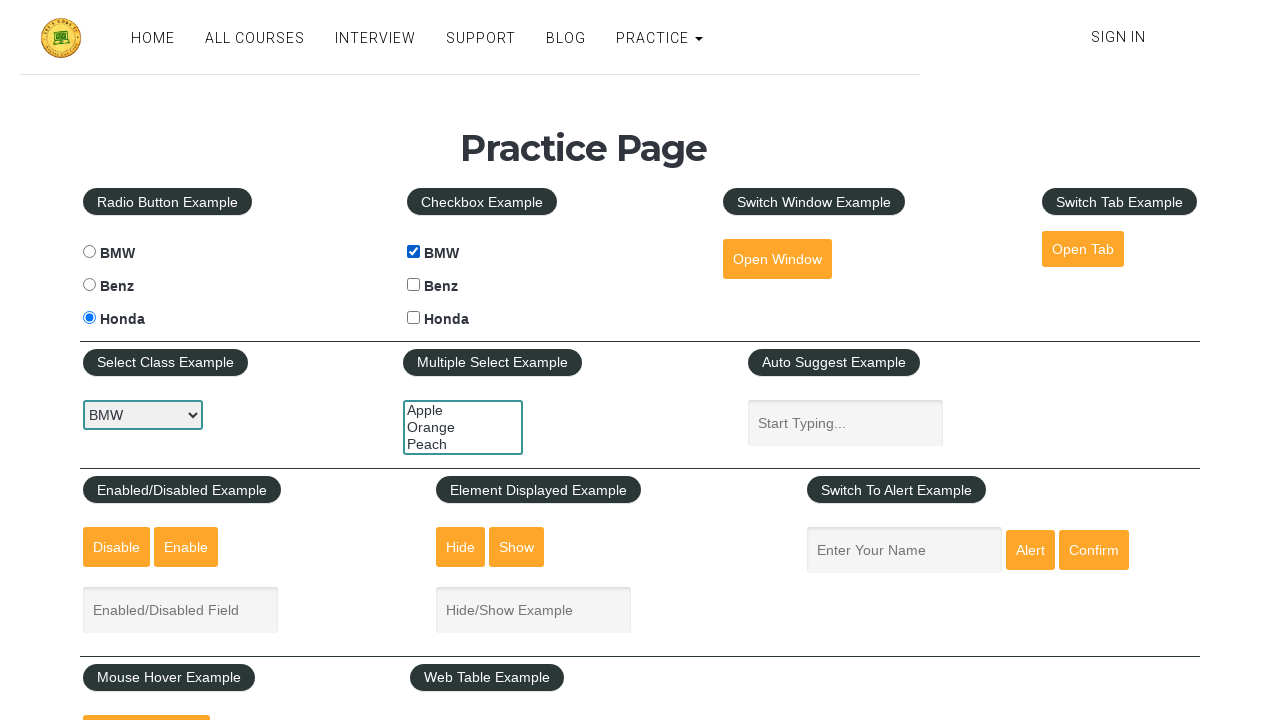

Clicked BENZ checkbox at (414, 285) on #benzcheck
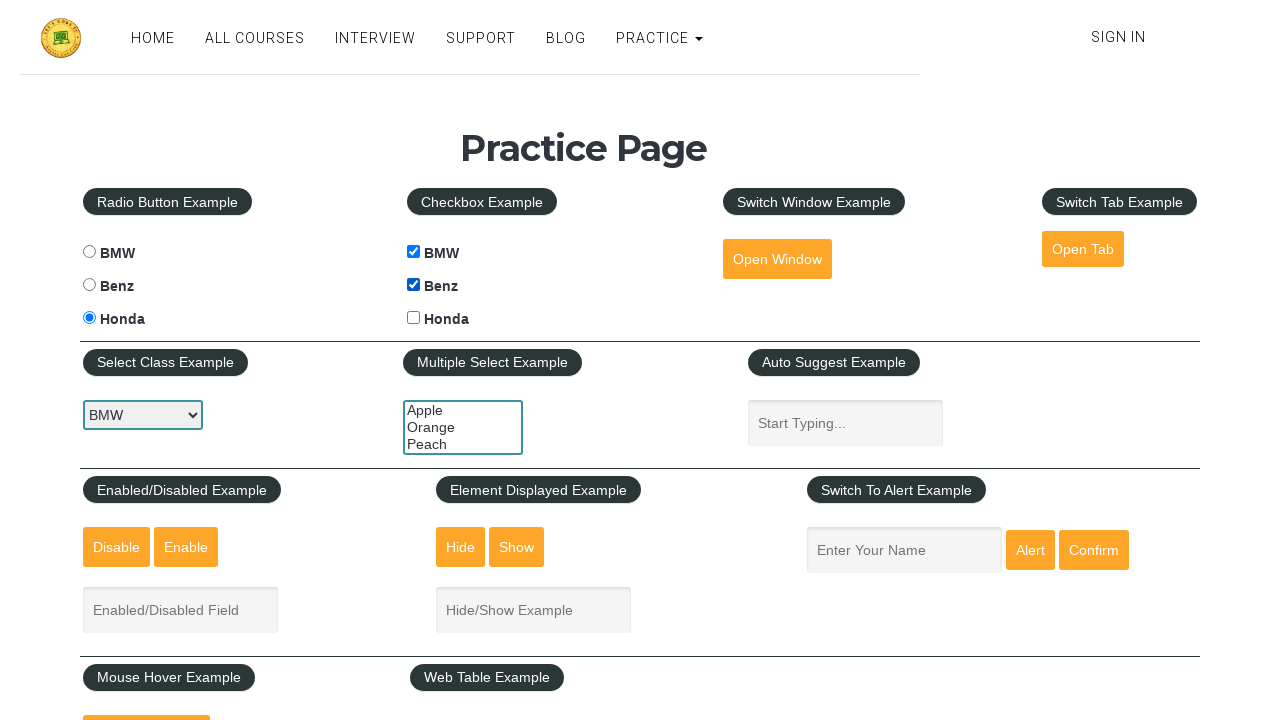

Verified BENZ checkbox is checked
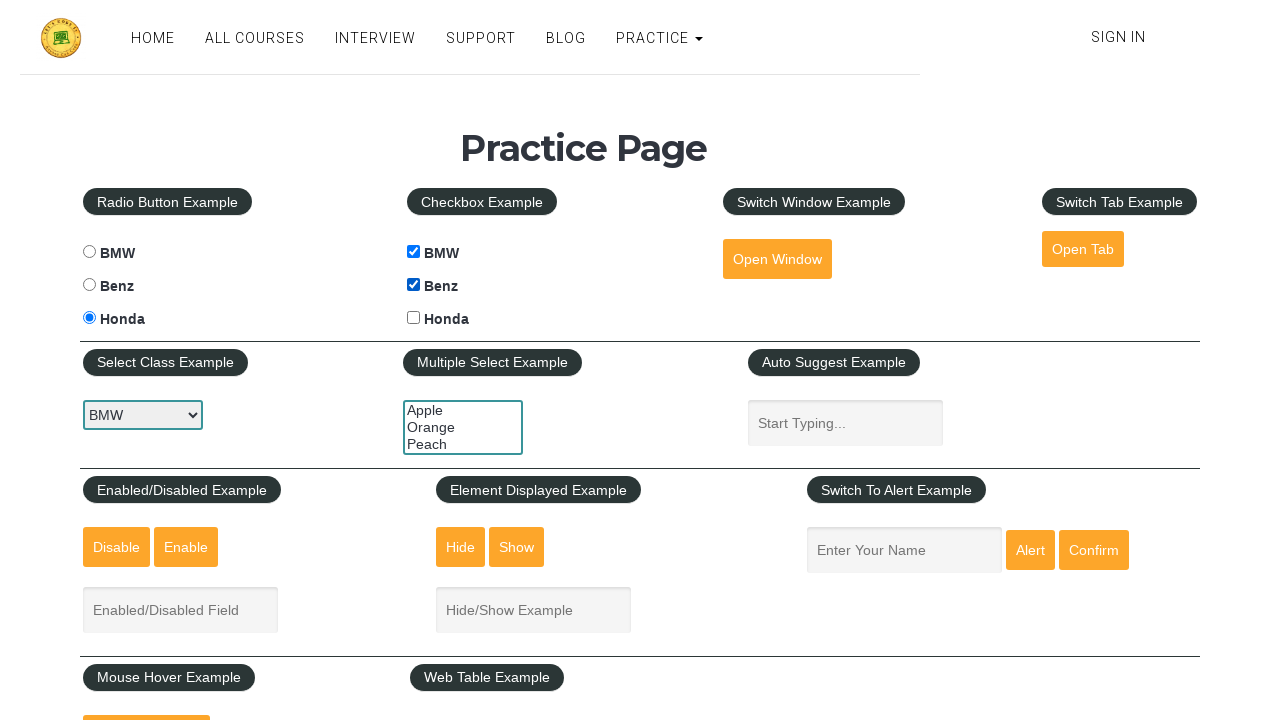

Unchecked BENZ checkbox at (414, 285) on #benzcheck
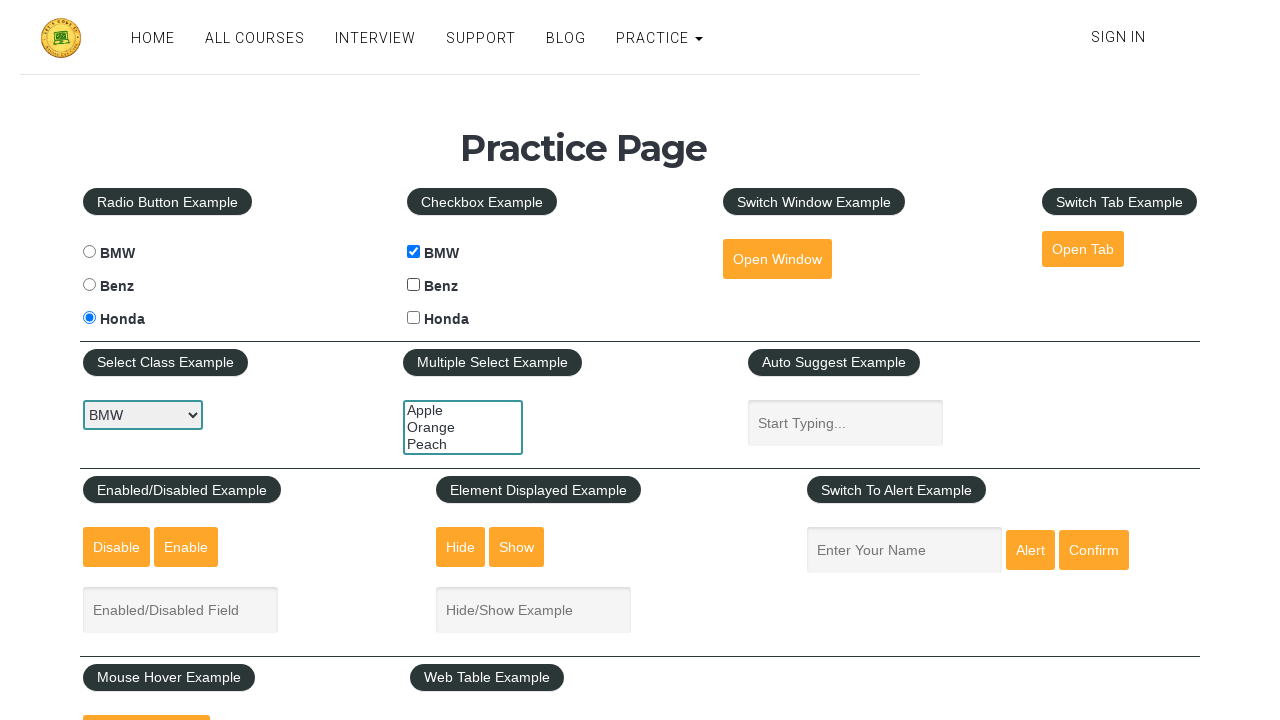

Clicked Honda checkbox at (414, 318) on #hondacheck
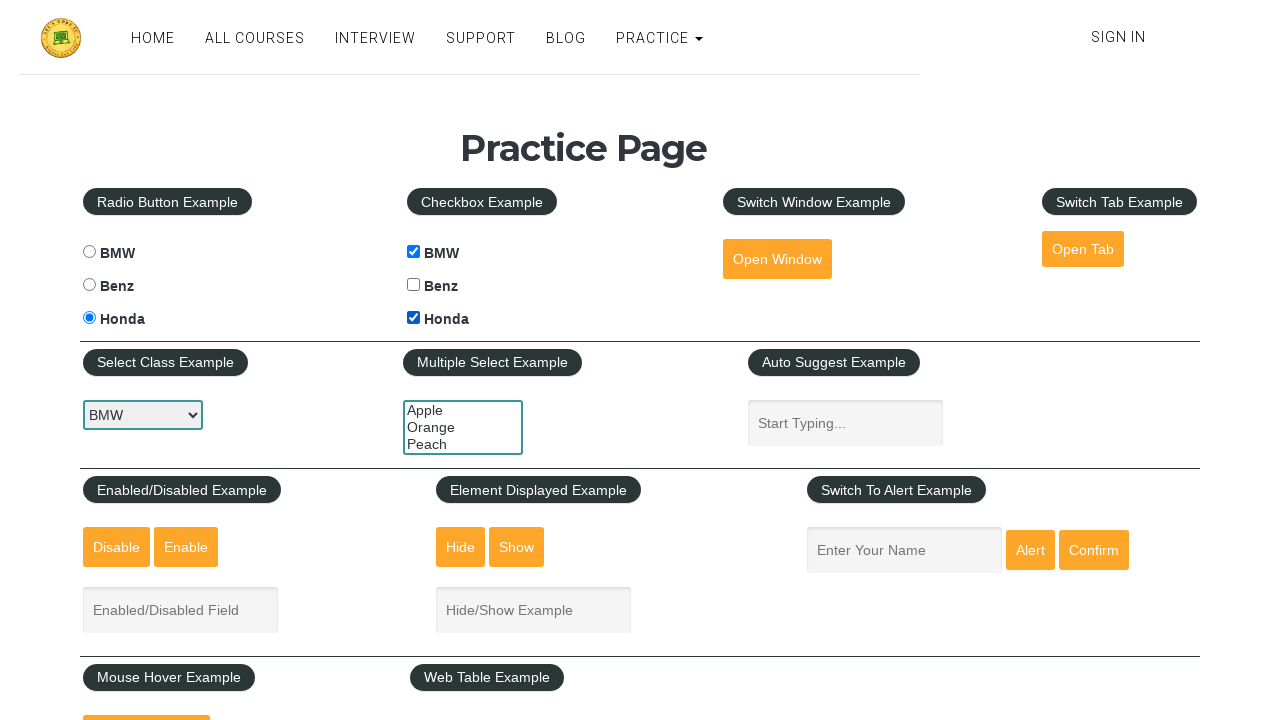

Verified Honda checkbox is visible
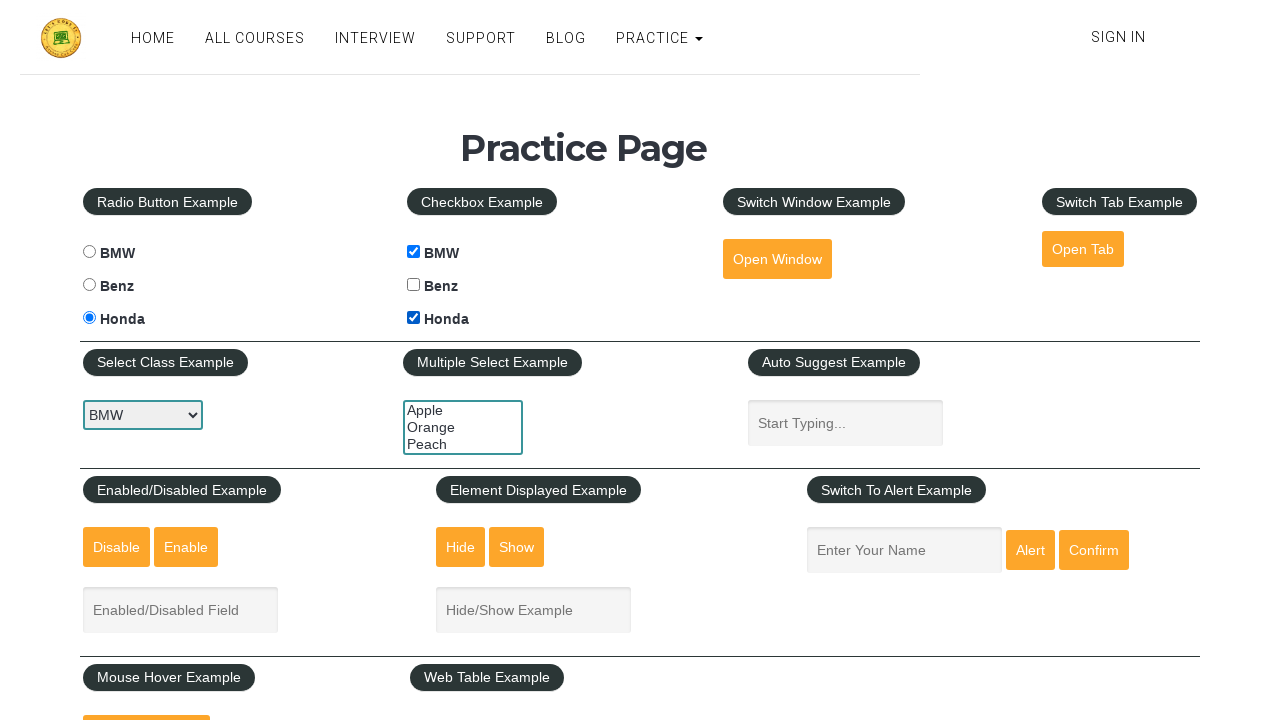

Clicked Honda checkbox again at (414, 318) on #hondacheck
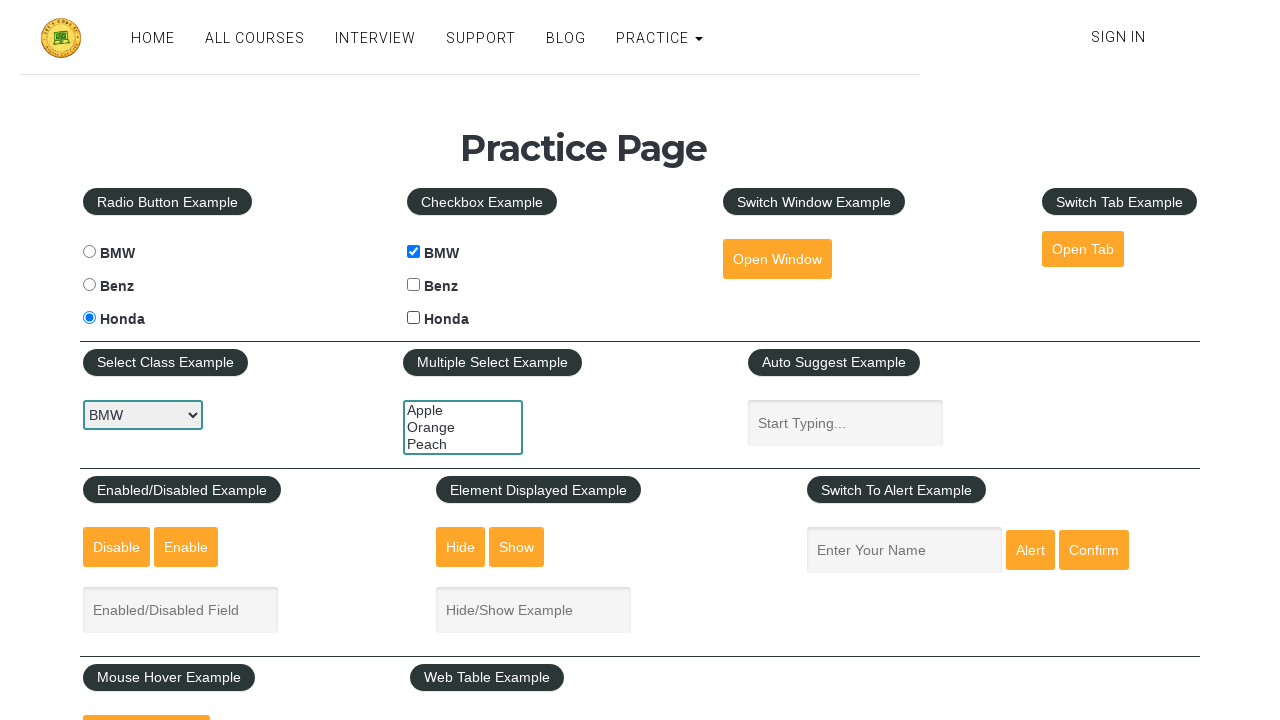

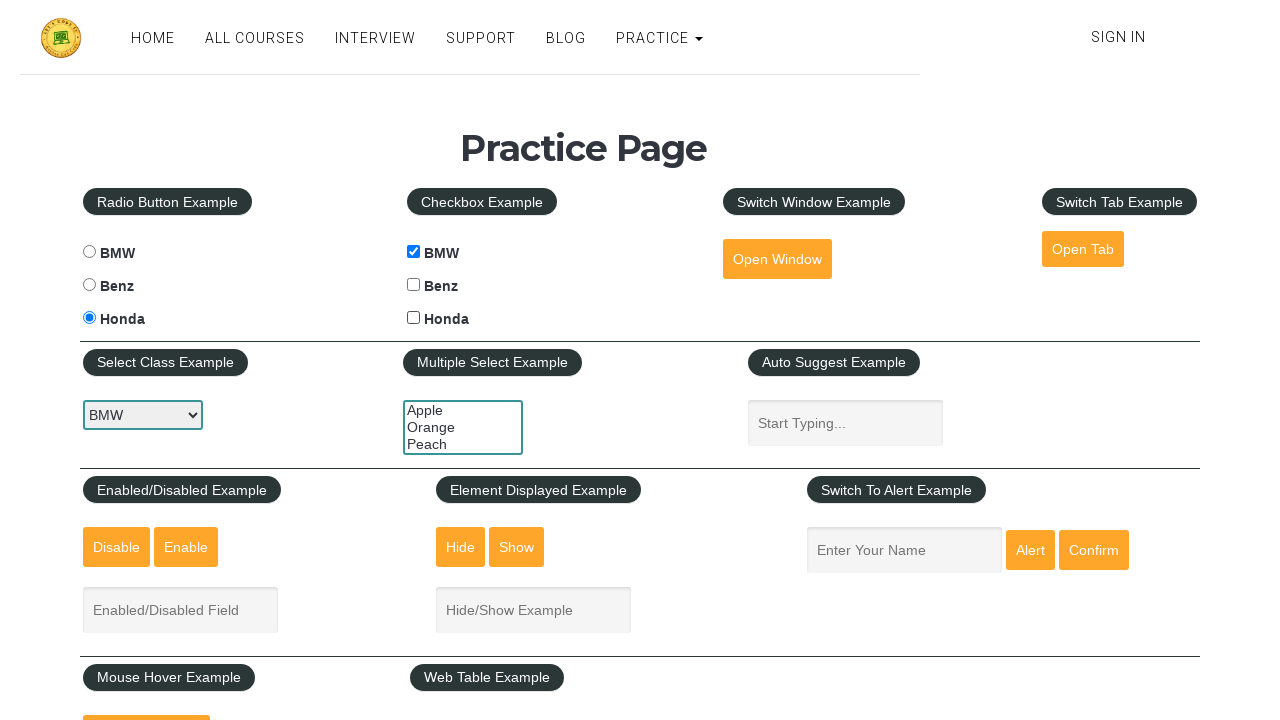